Tests a heating cable power calculator by entering room dimensions (width and length), selecting room type and heating type, entering heat losses value, clicking calculate, and verifying the calculated floor cable power results.

Starting URL: https://kermi-fko.ru/raschety/Calc-Rehau-Solelec.aspx

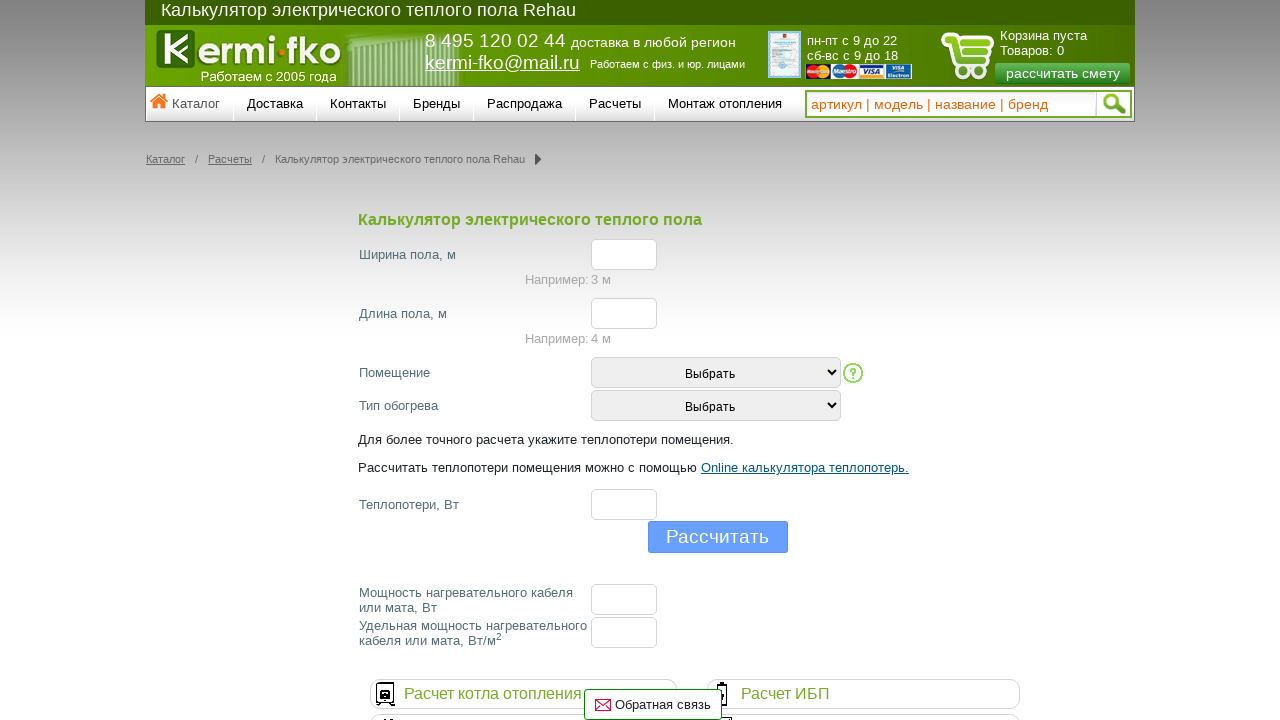

Entered room width value of 4 on #el_f_width
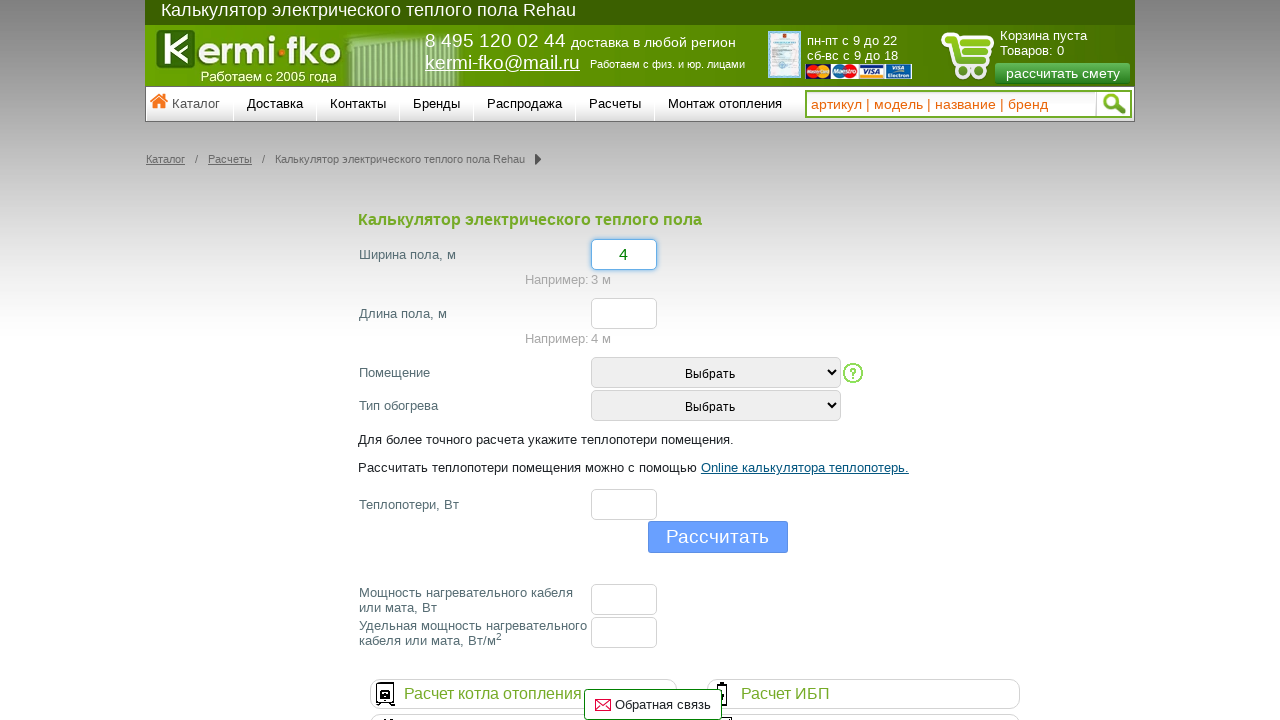

Entered room length value of 6 on #el_f_lenght
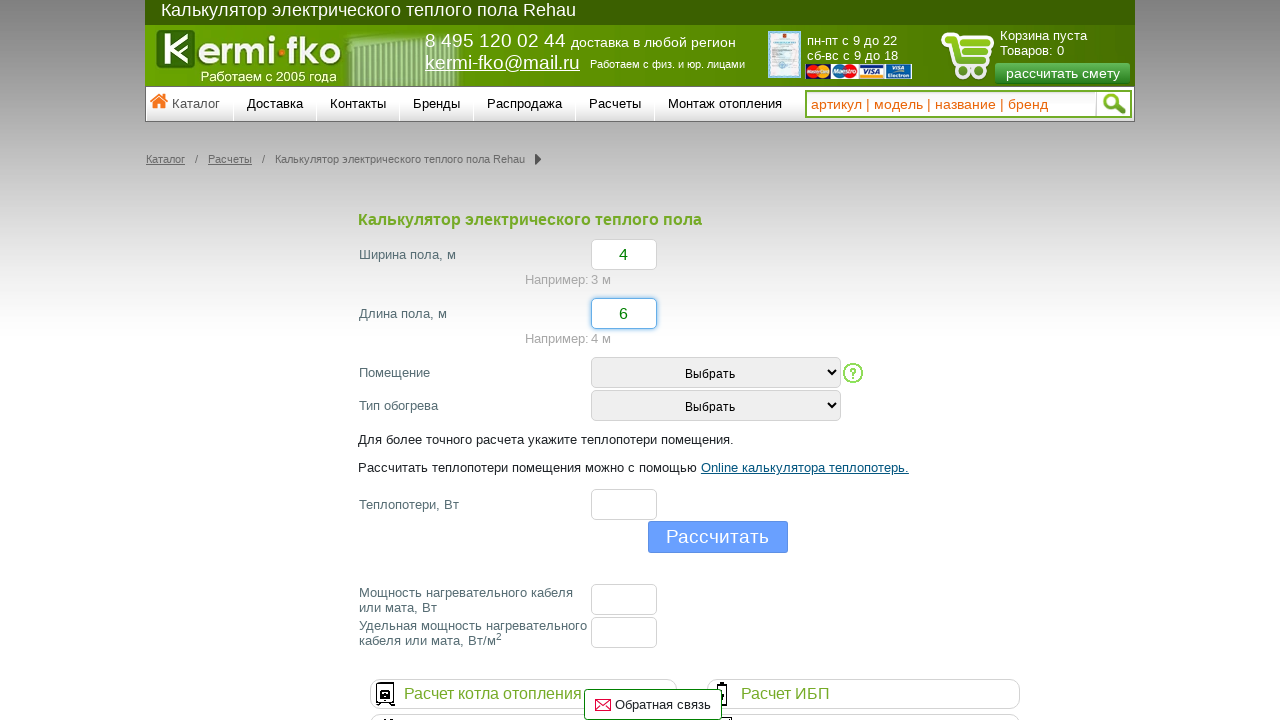

Selected room type option 2 on #room_type
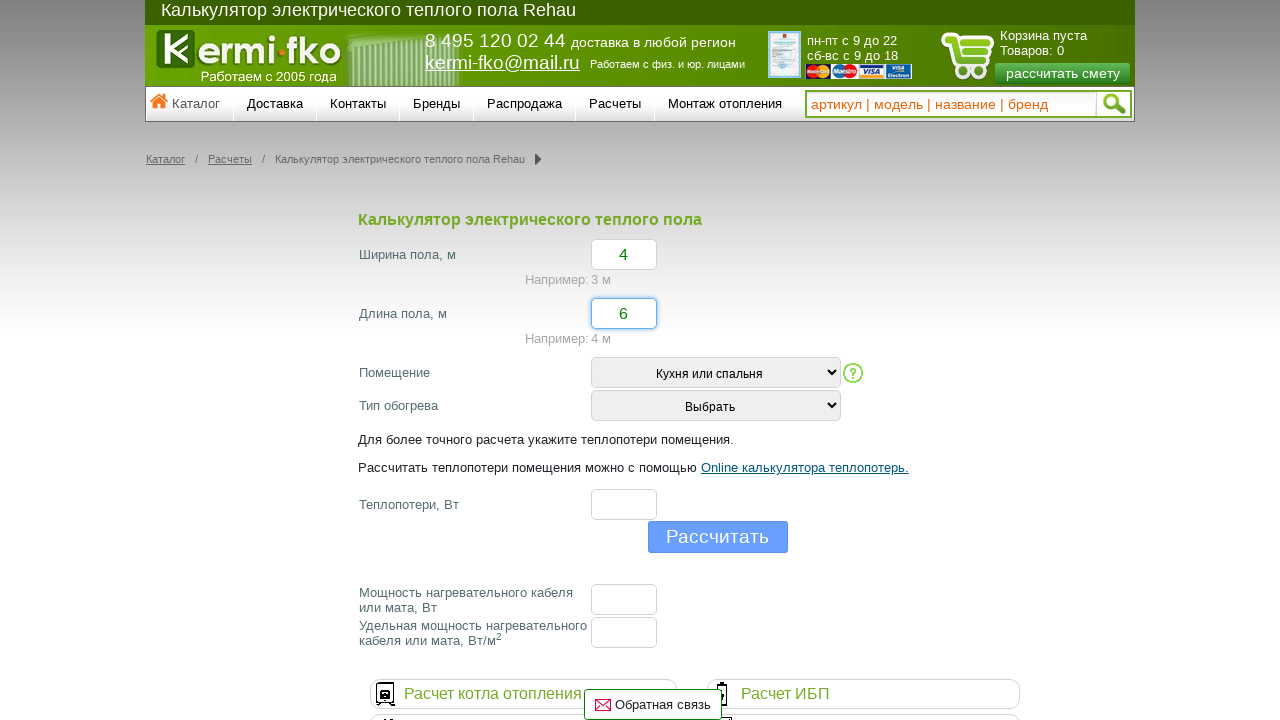

Selected heating type option 2 on #heating_type
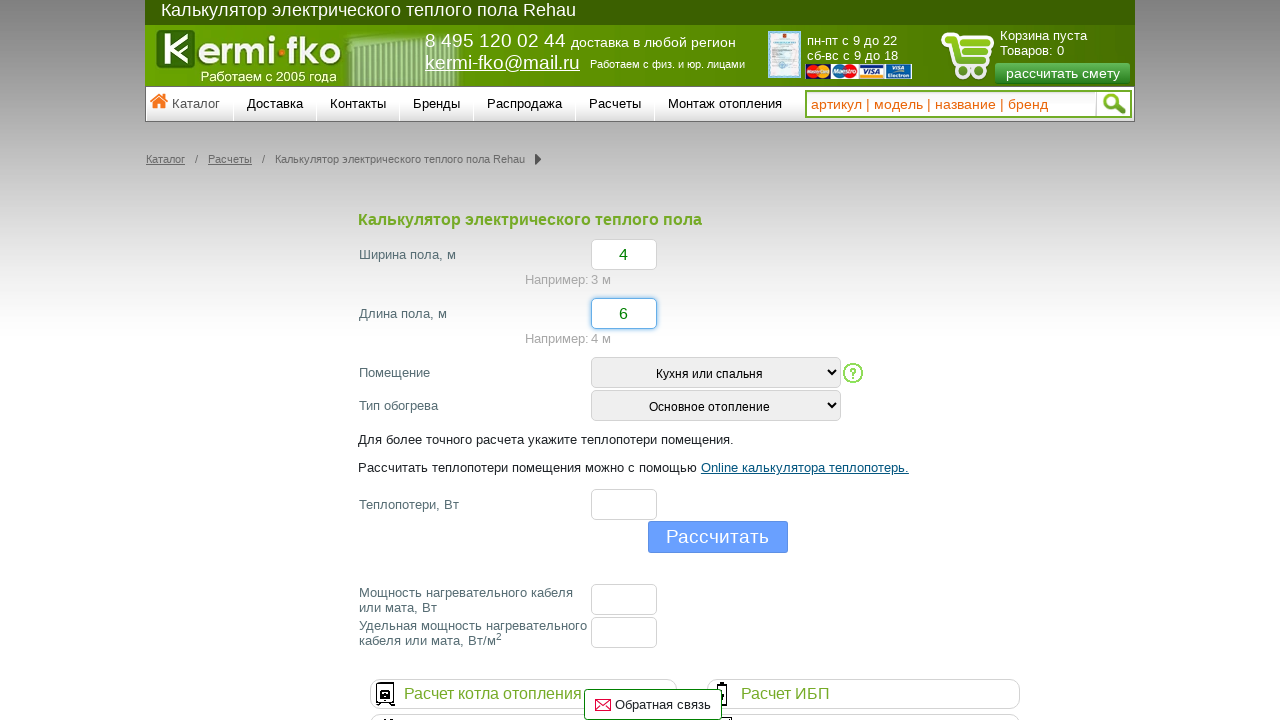

Entered heat losses value of 40 on #el_f_losses
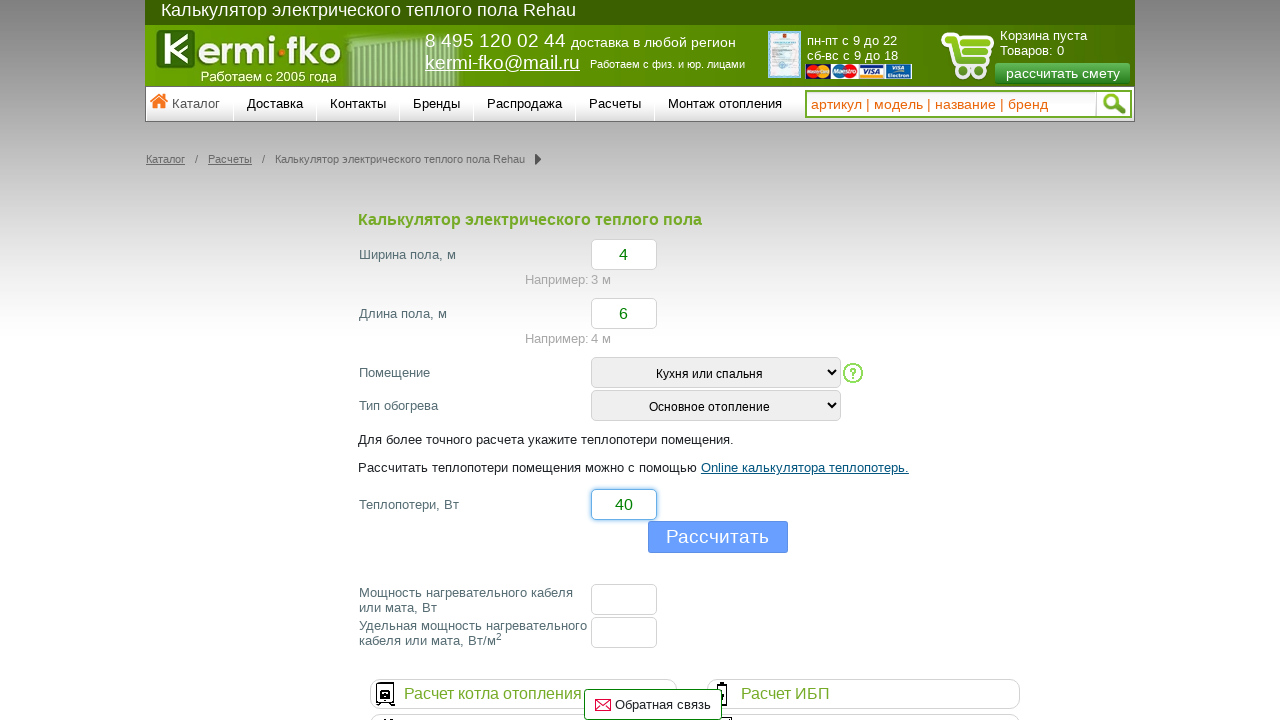

Clicked calculate button at (718, 537) on input[type='button']
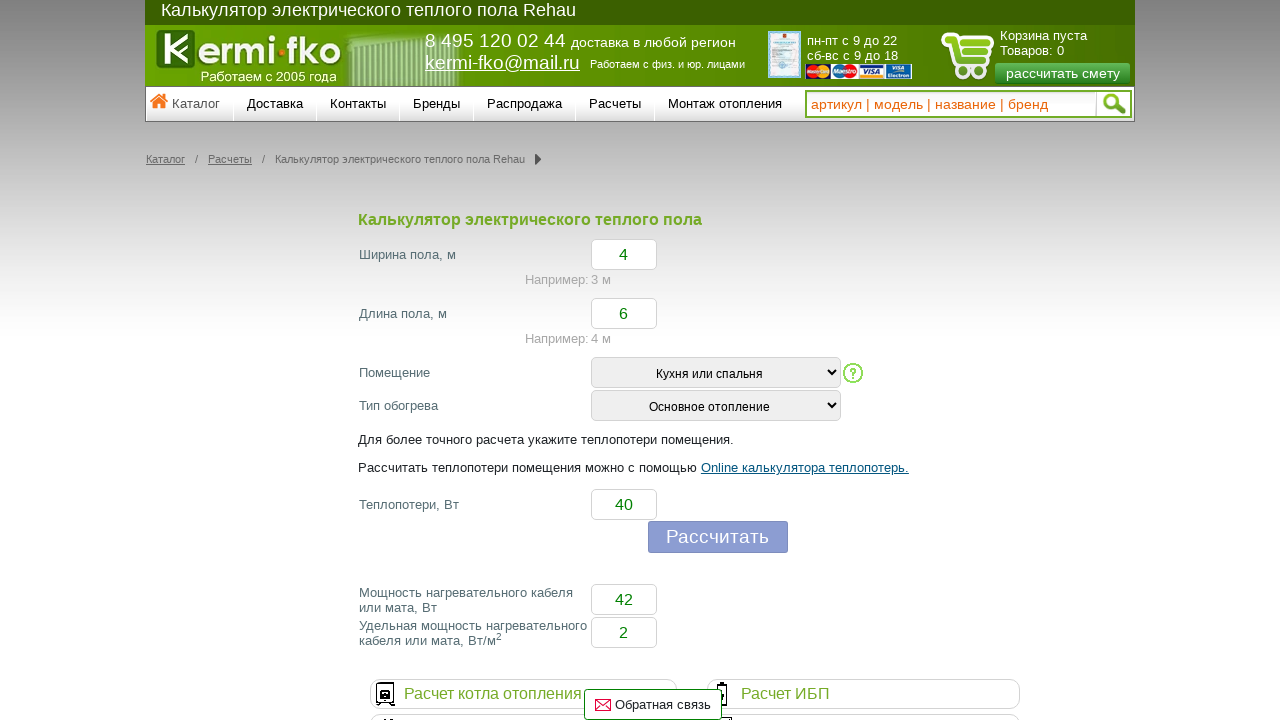

Floor cable power calculation results loaded
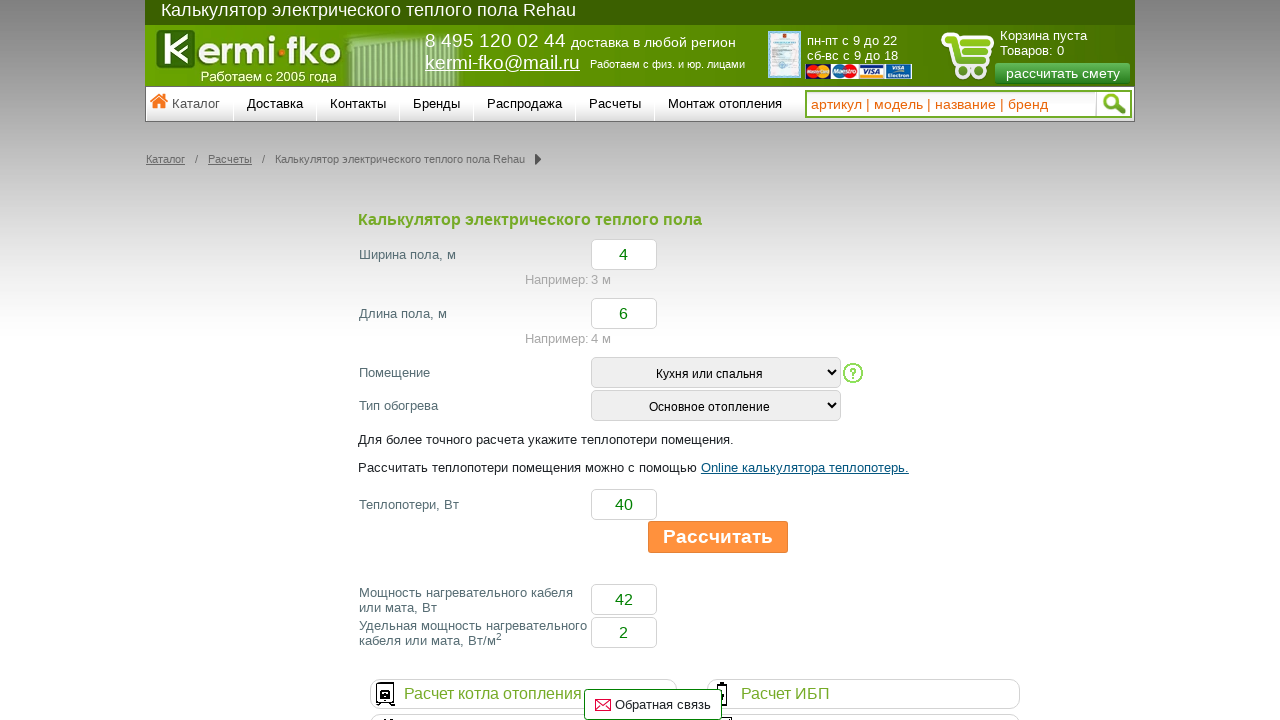

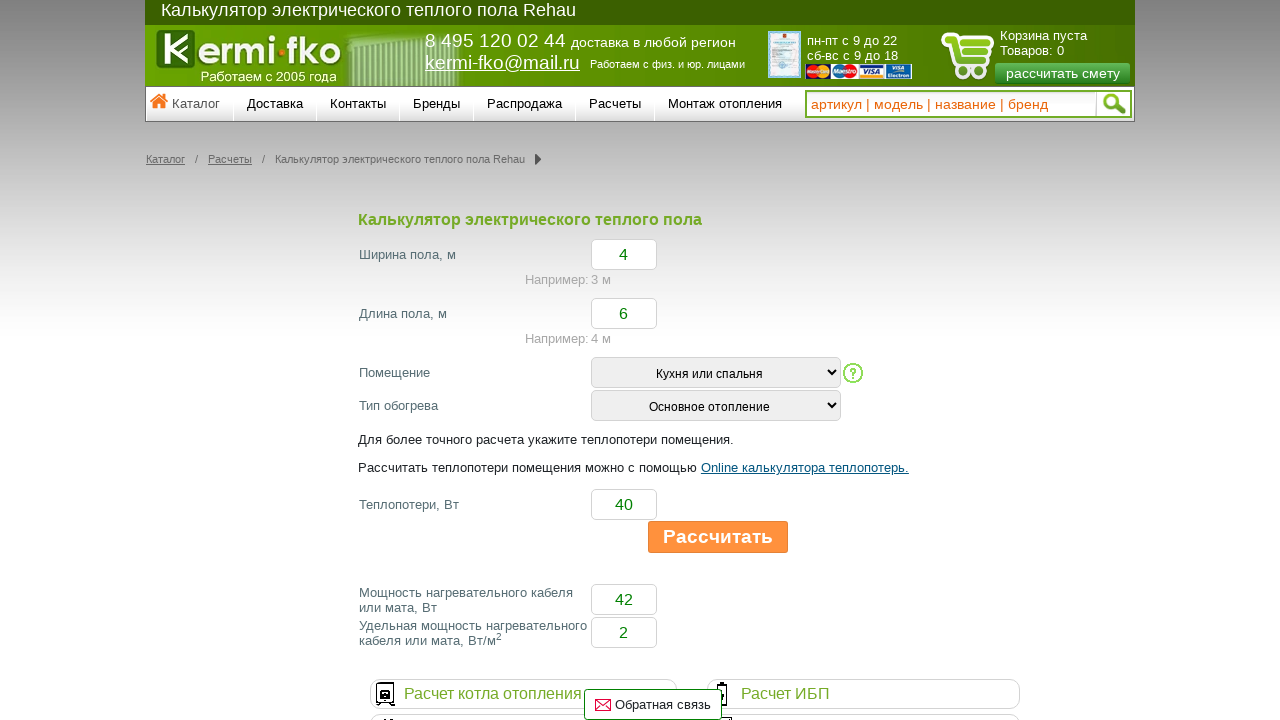